Tests hover interaction by hovering over Demo4 element and clicking on Practice10 popup element

Starting URL: https://www.grotechminds.com/hoverover/

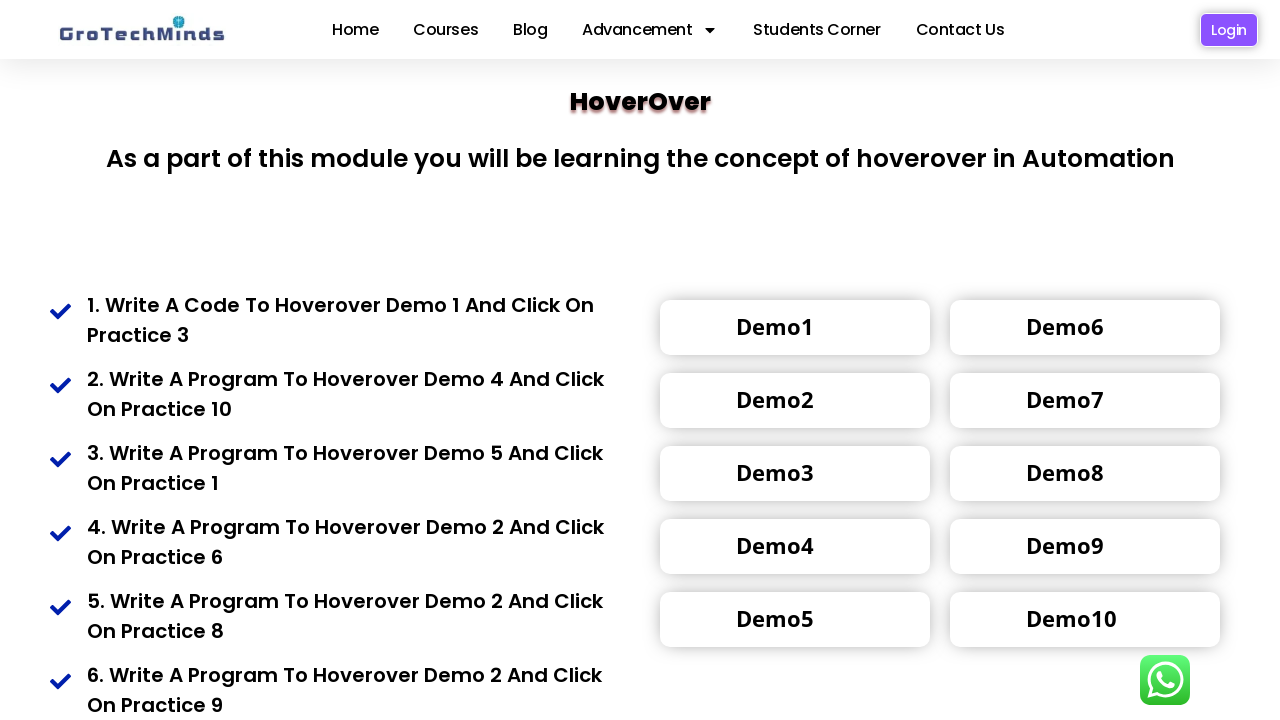

Hovered over Demo4 element at (795, 546) on xpath=//div[@data-id='824f369']
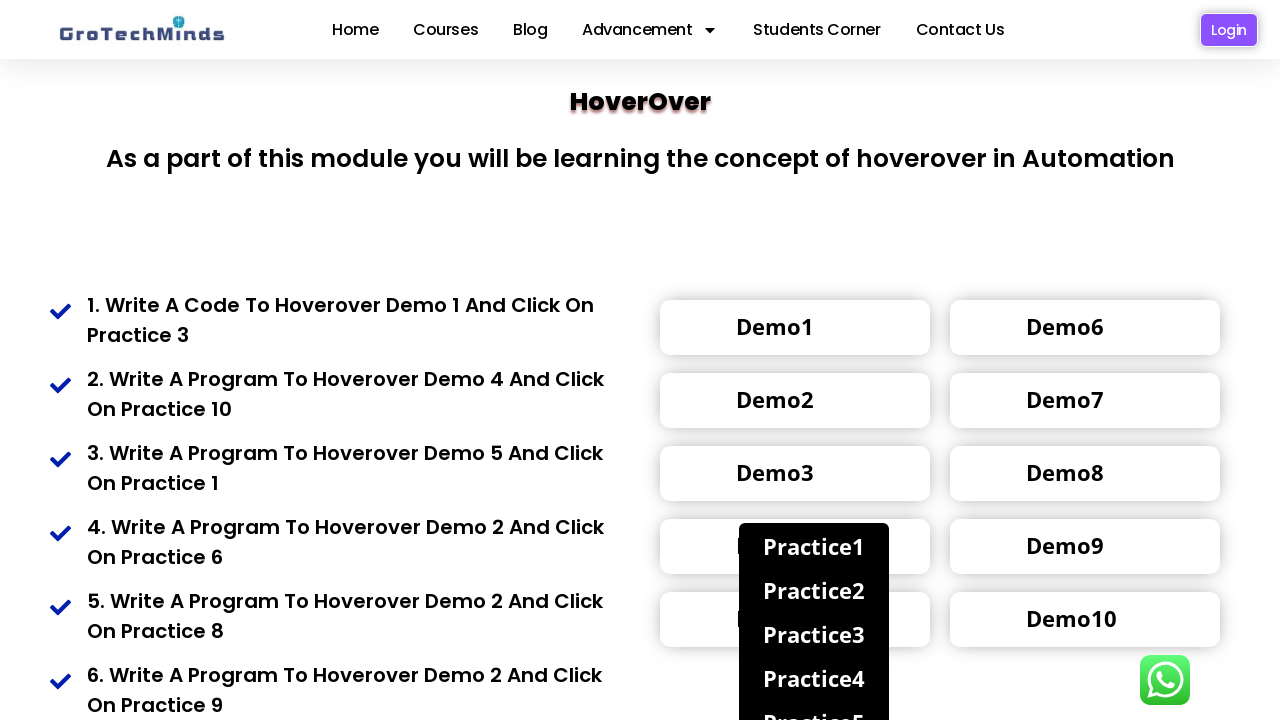

Waited 2 seconds for popup to appear
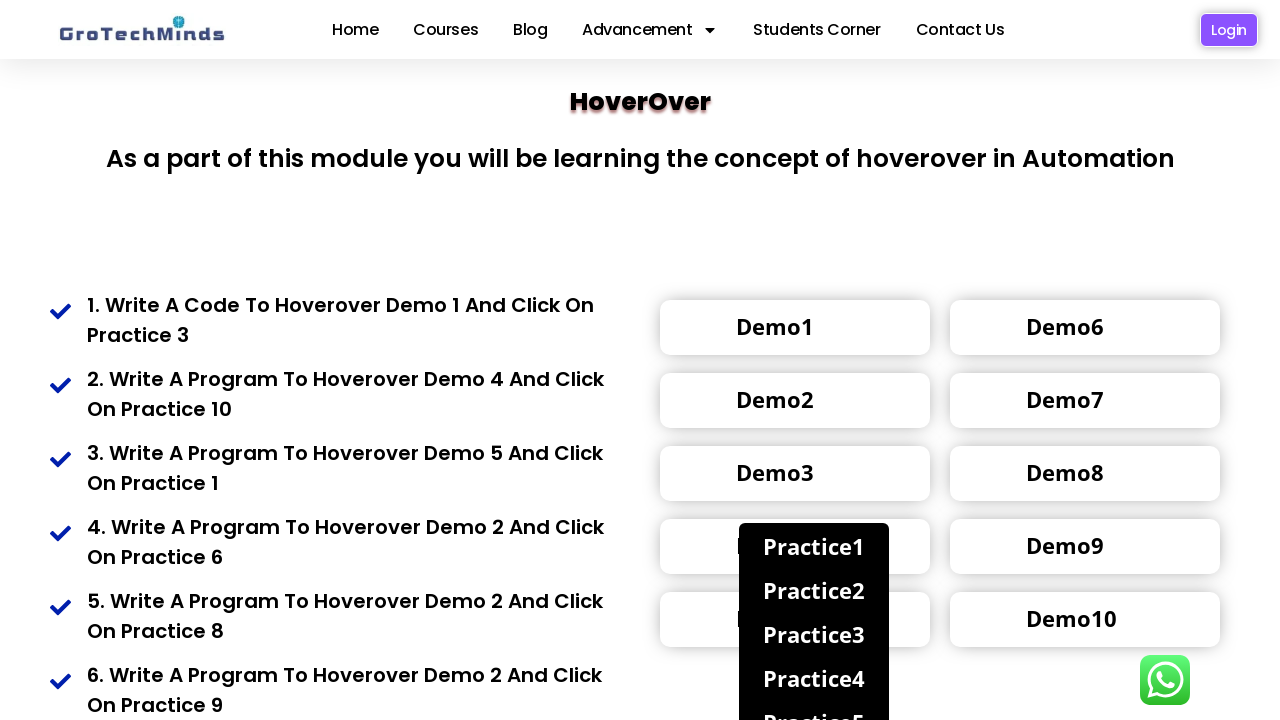

Clicked on Practice10 popup element at (814, 662) on xpath=//div[@class='popup6'][10]
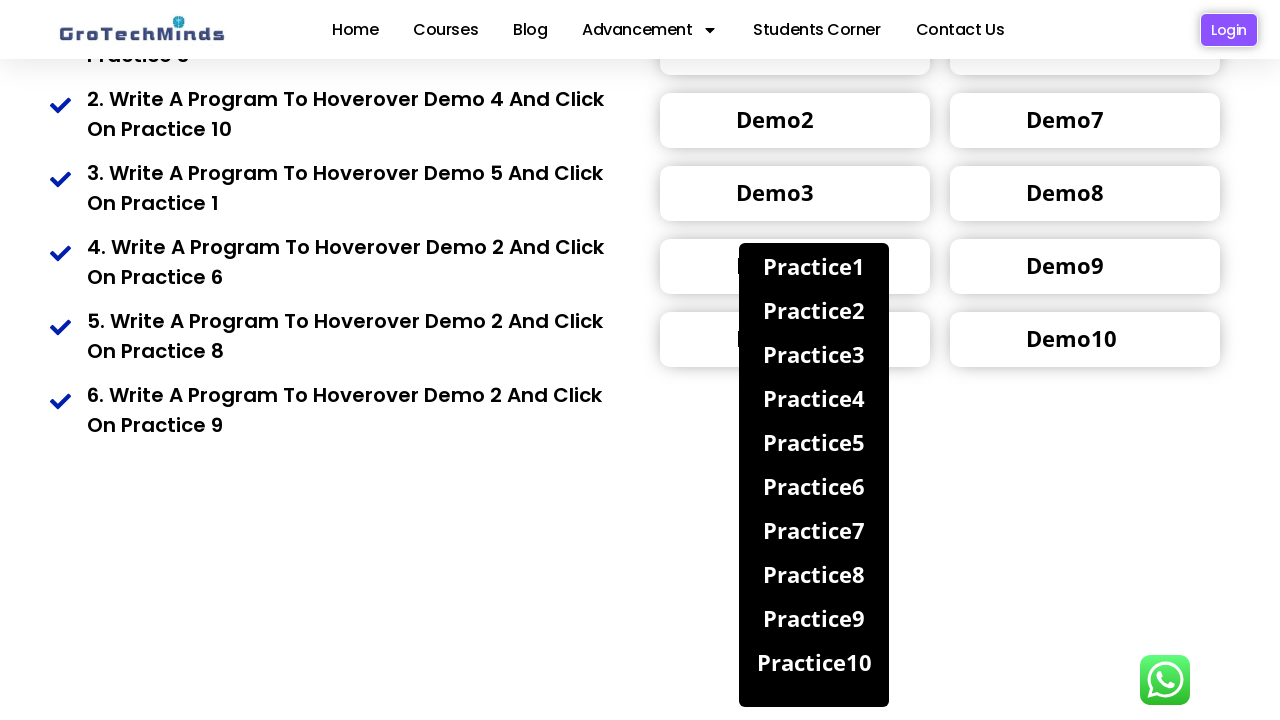

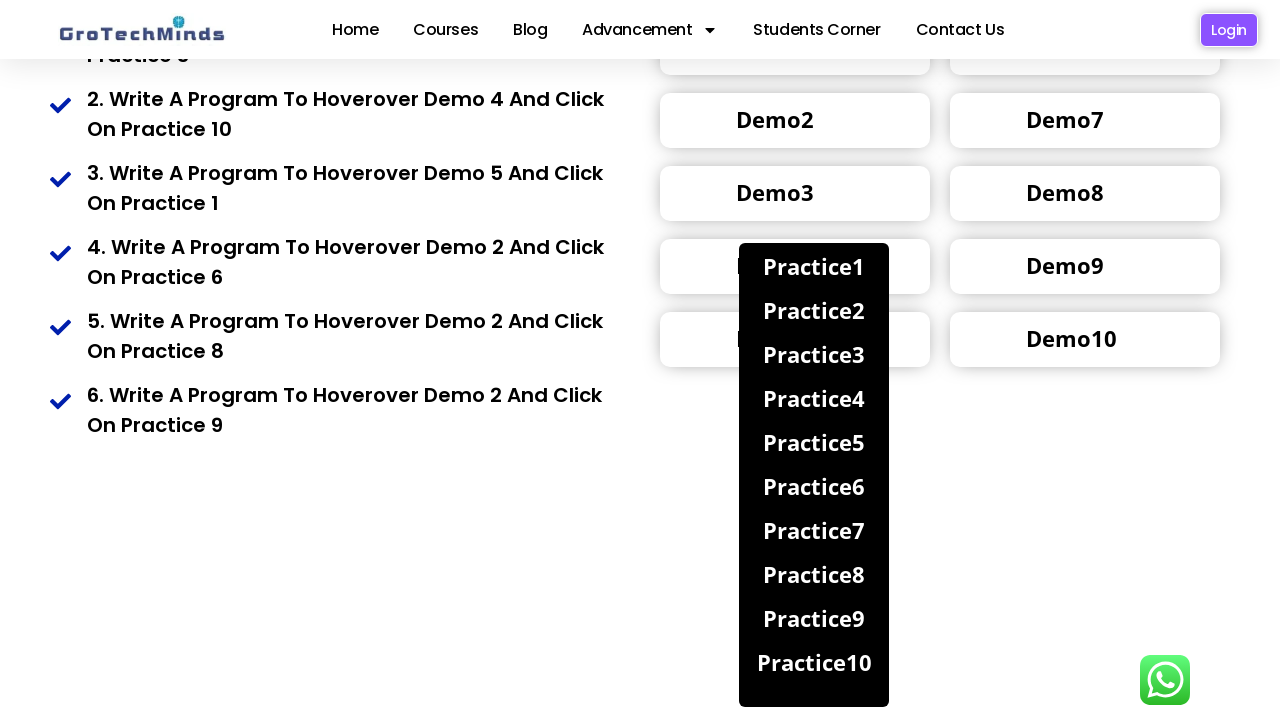